Tests navigation through IT Hillel website by clicking on courses menu, selecting programming category, then navigating to a front-end course page and scrolling to view the coach list.

Starting URL: https://dnipro.ithillel.ua/

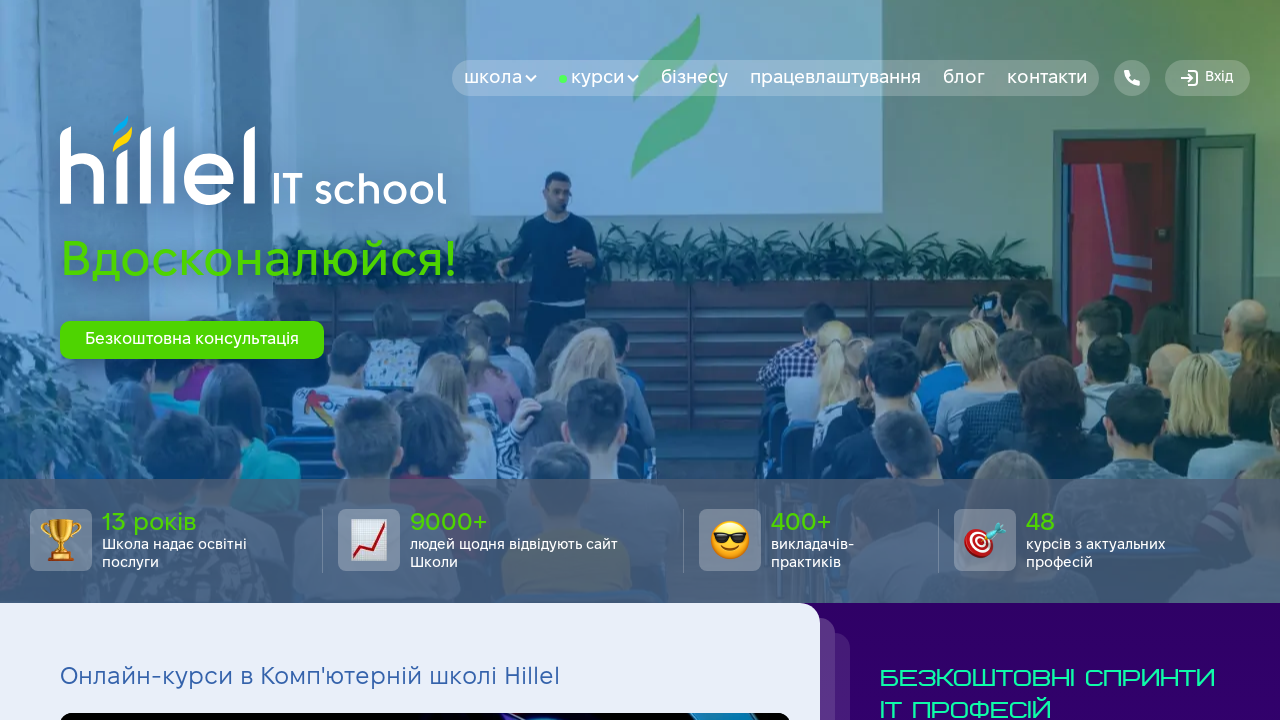

Clicked on courses dropdown menu at (599, 78) on xpath=//button[@data-dropdown-trigger='coursesMenu']
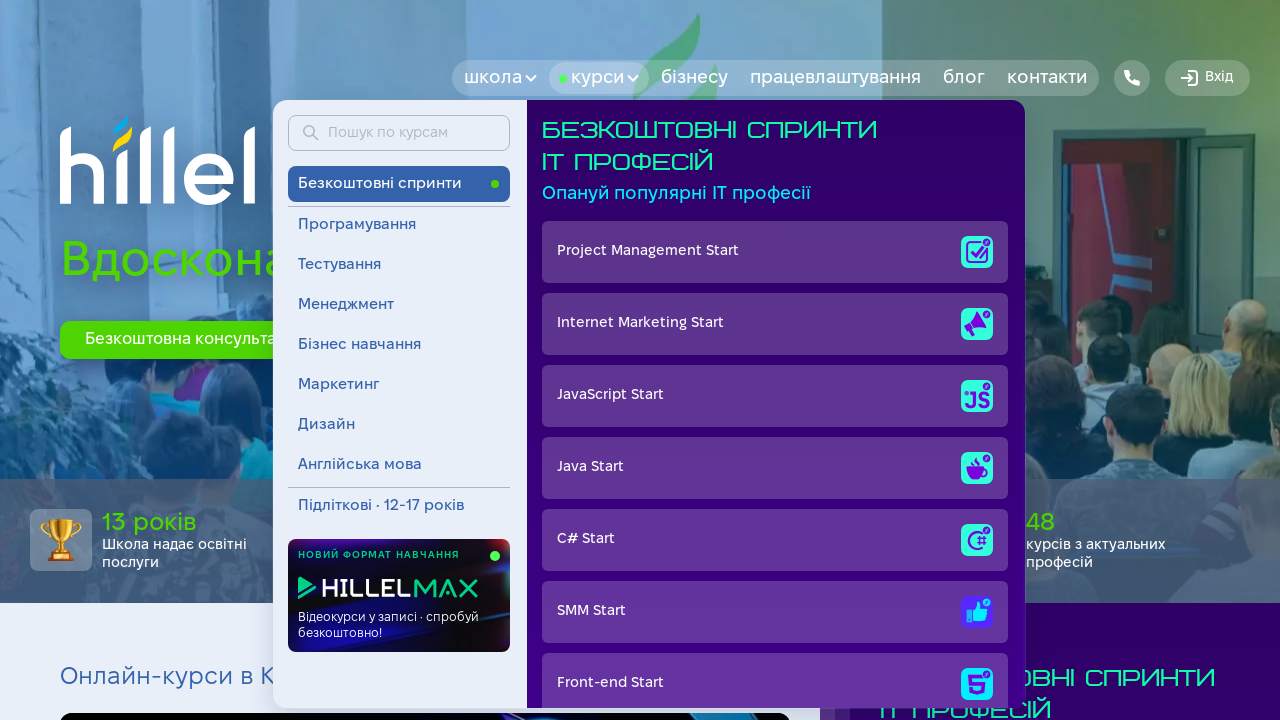

Selected programming category from dropdown at (399, 225) on xpath=//button[@data-category='programming']
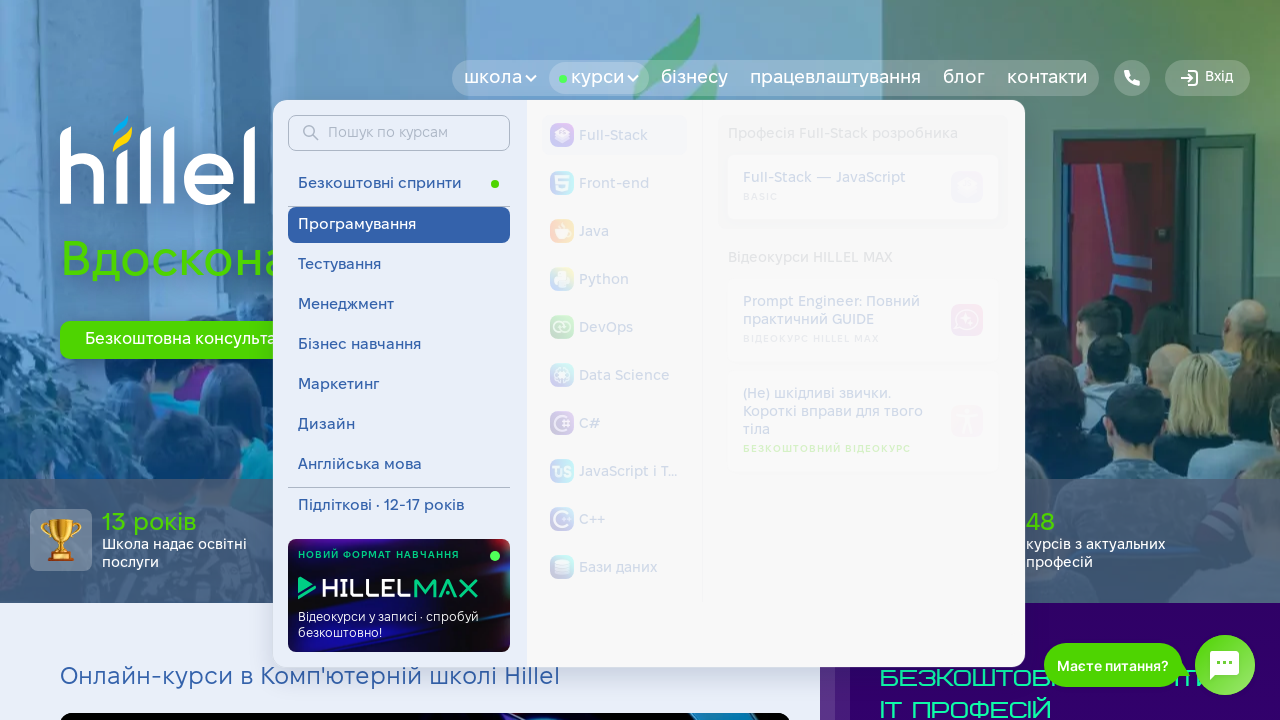

Navigated to front-end basic course page
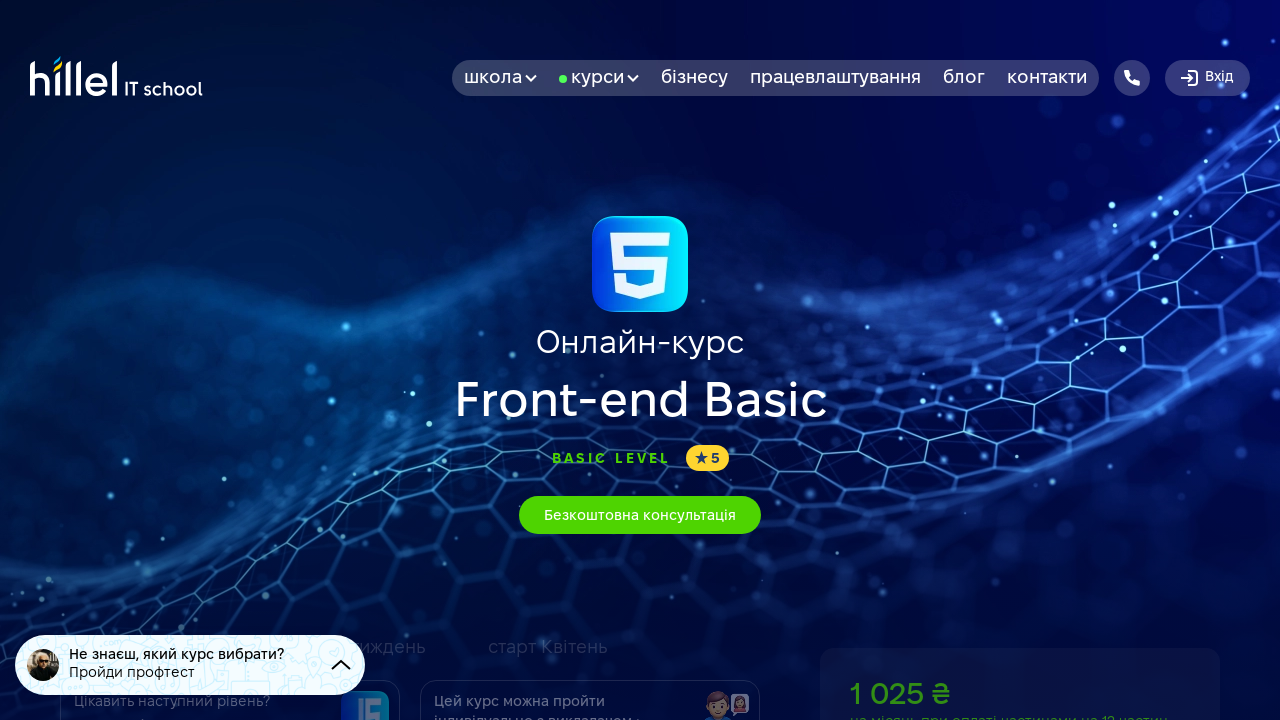

Scrolled to coach list section
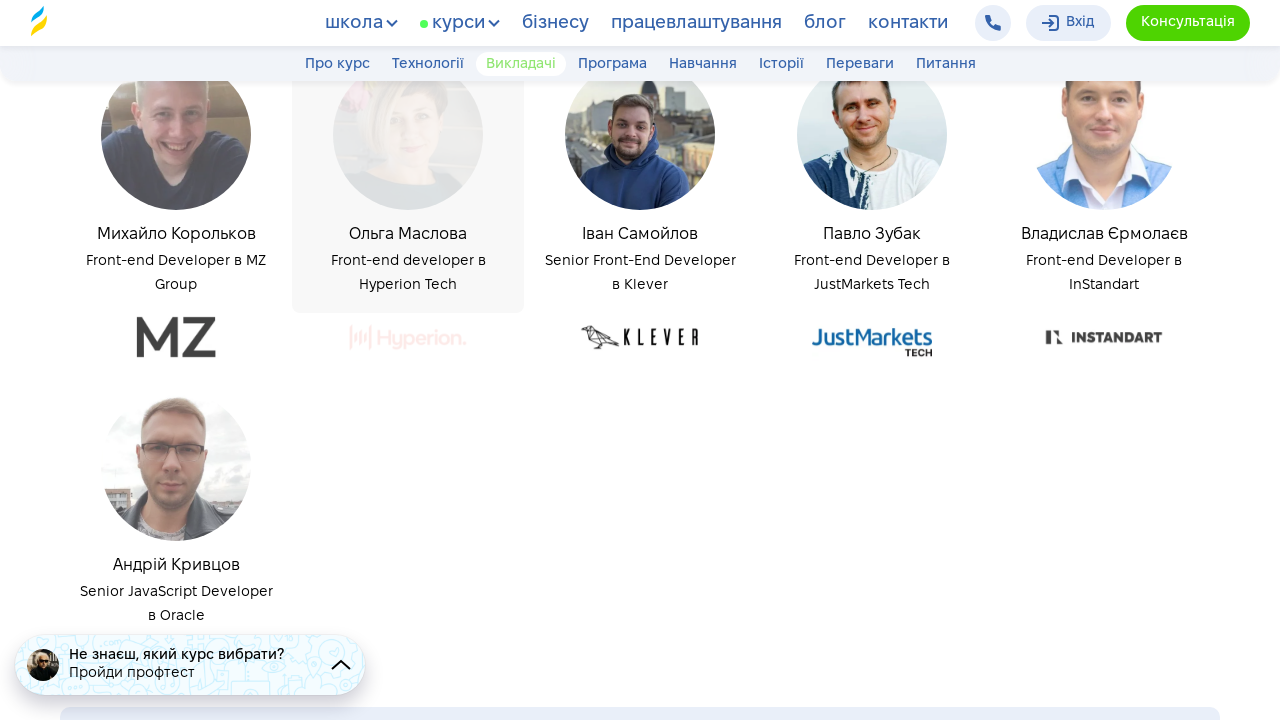

Coach cards loaded and became visible
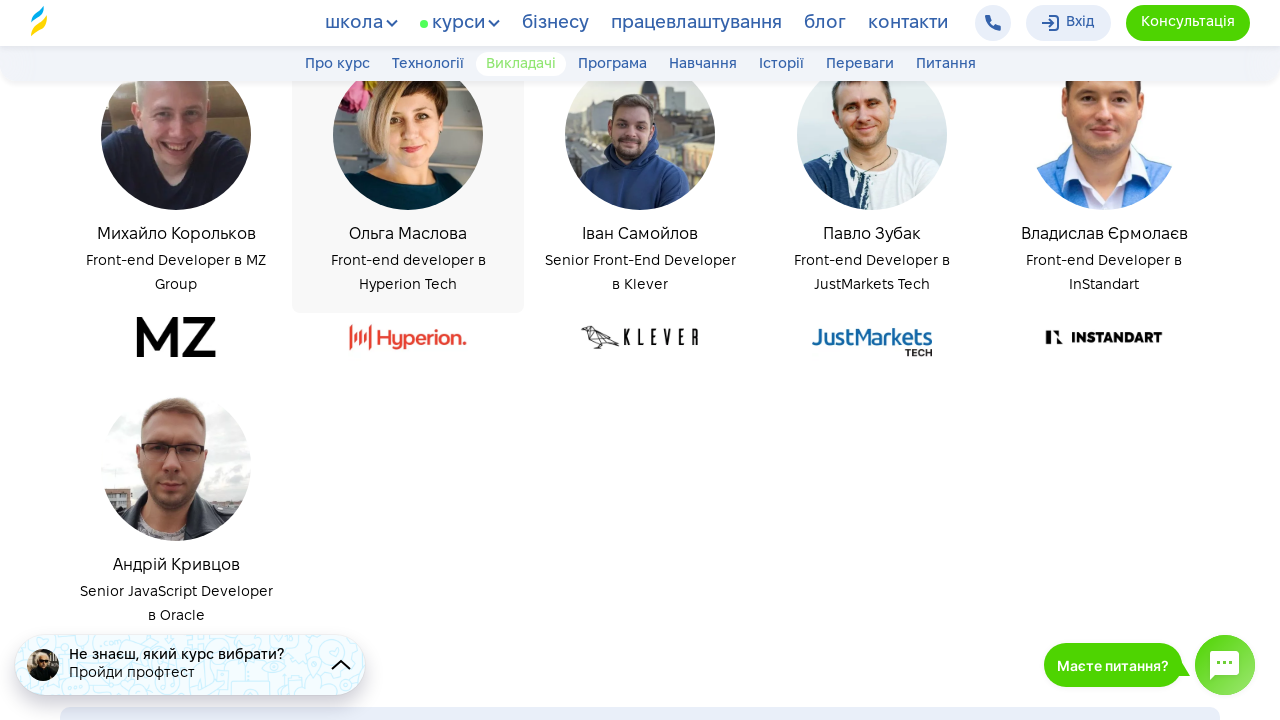

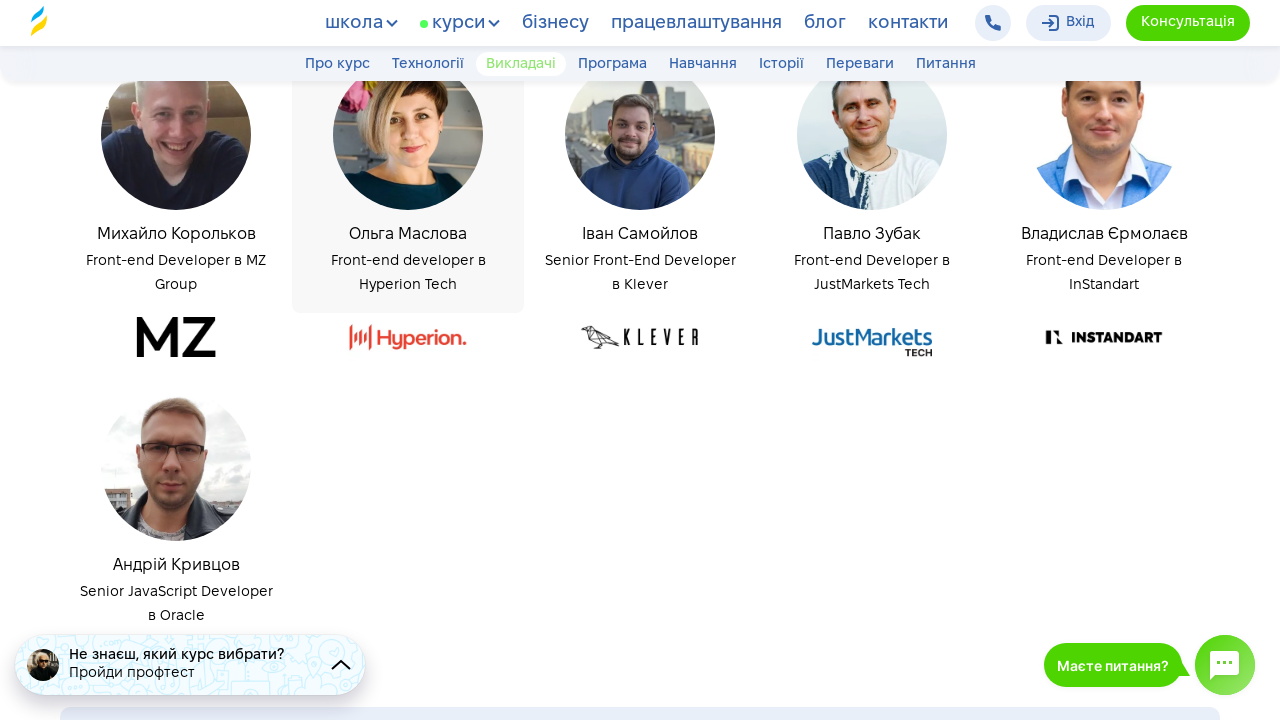